Tests email format validation by entering an invalid email format

Starting URL: https://library1.cydeo.com

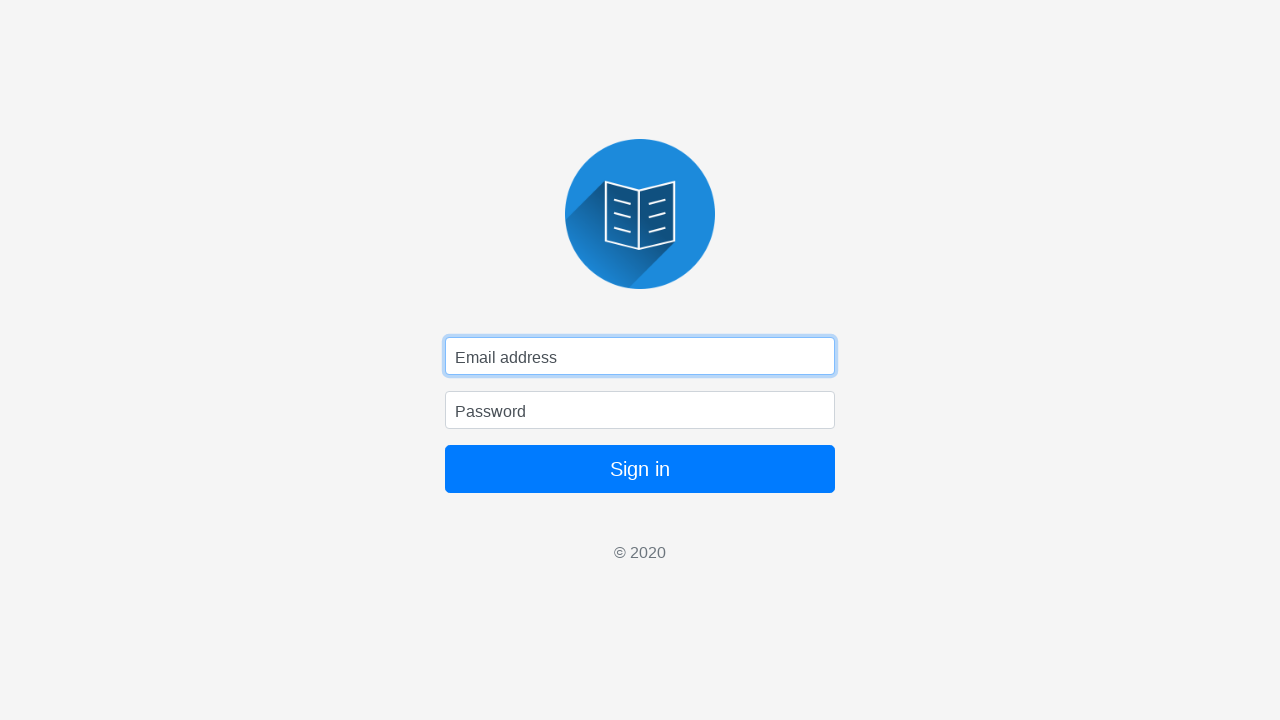

Filled email field with invalid format 'username' on input[type='email']
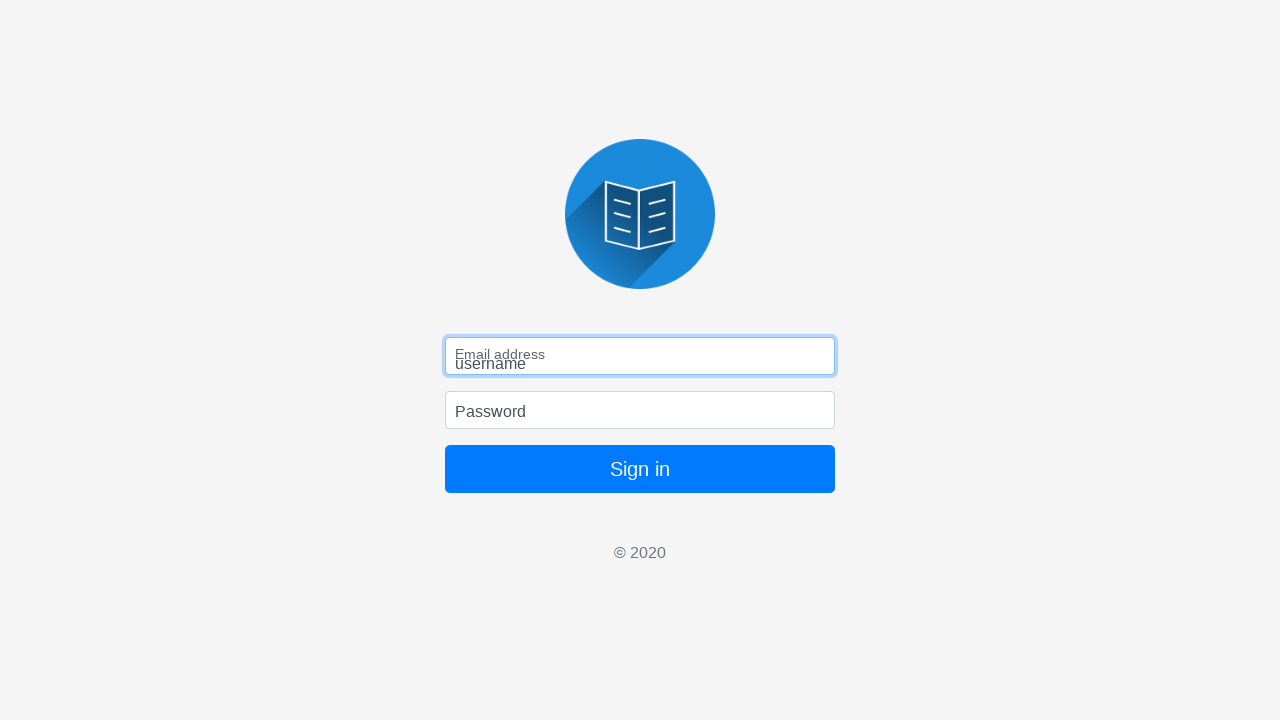

Pressed Tab key to trigger email validation
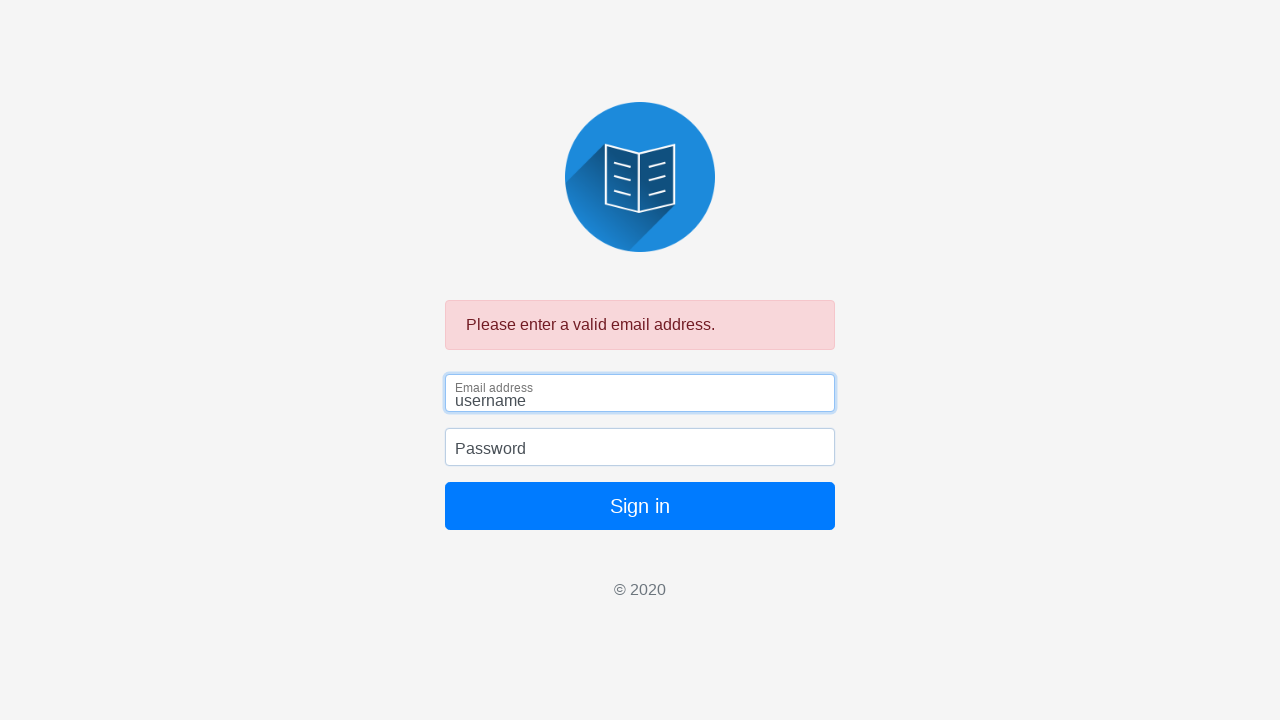

Email format error message appeared
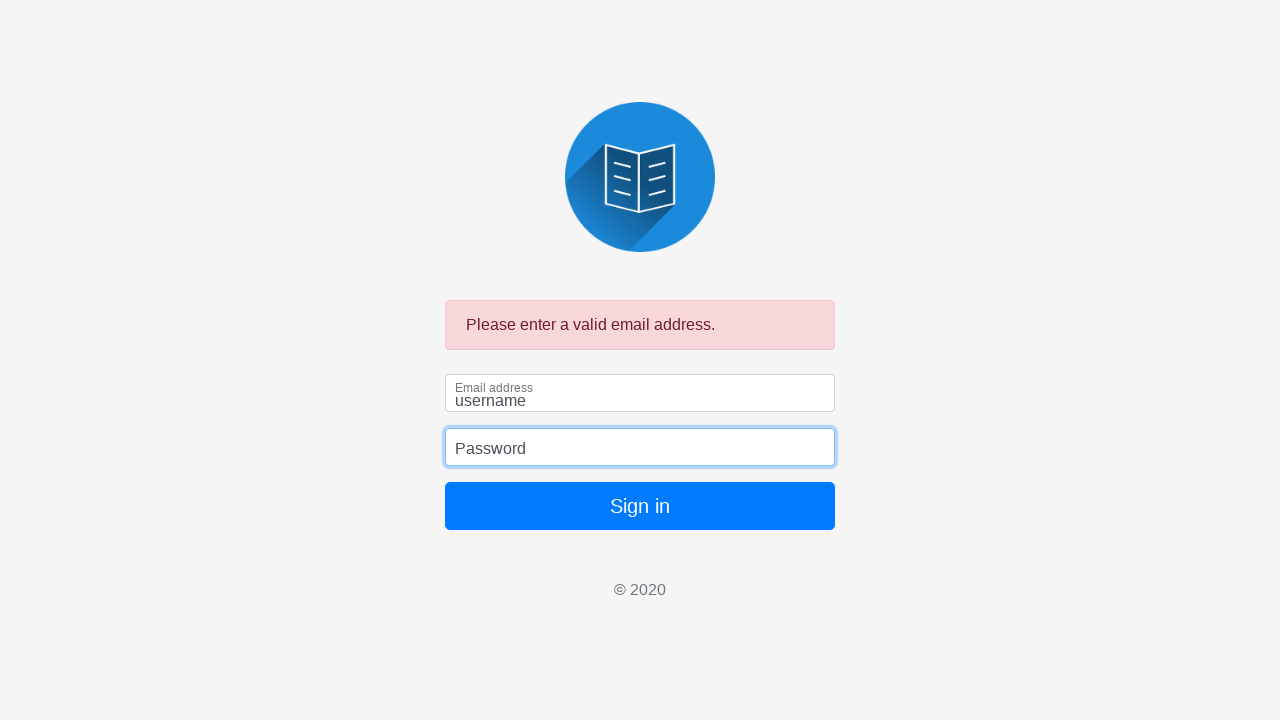

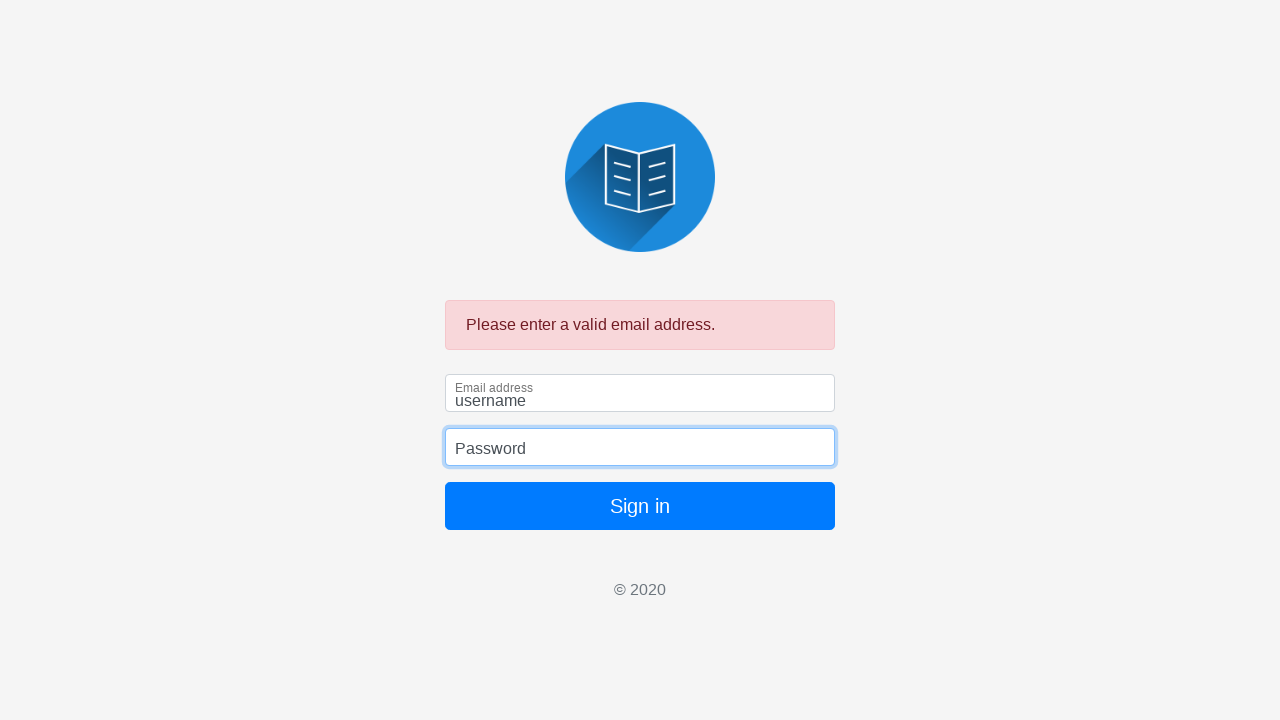